Tests visual element highlighting by navigating to a page and locating a specific element by ID to verify the locator works correctly

Starting URL: http://the-internet.herokuapp.com/large

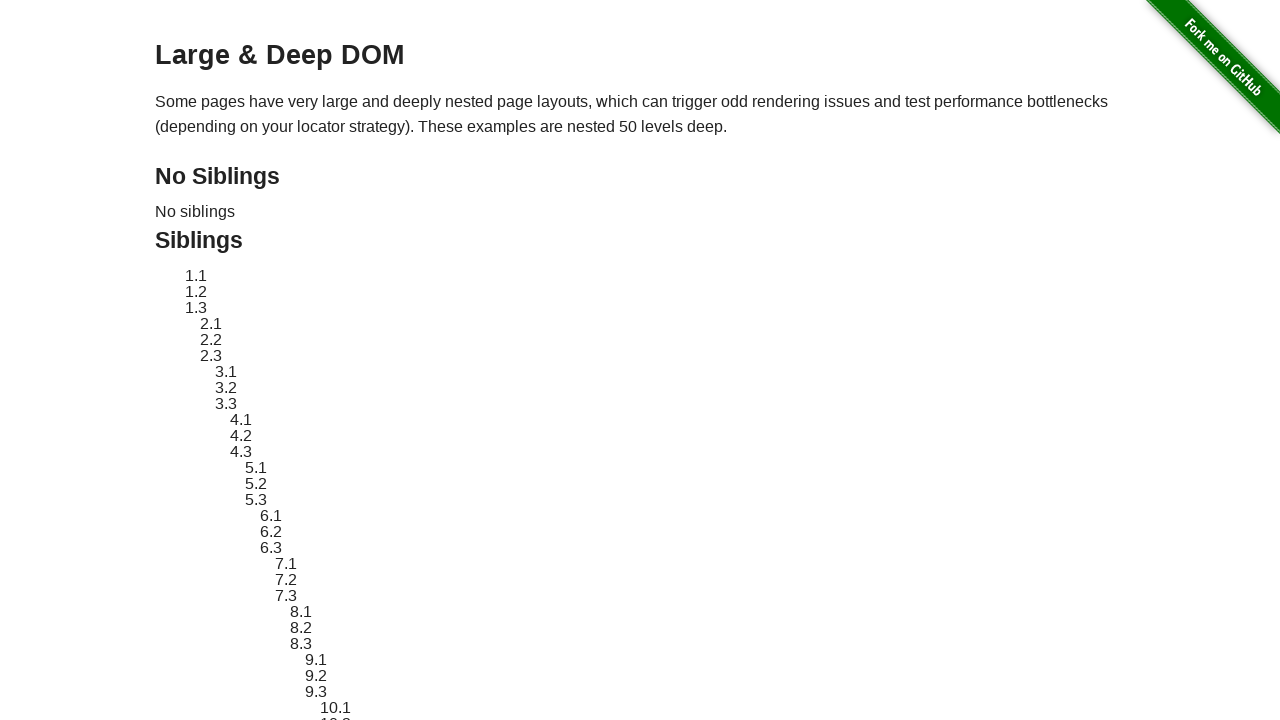

Located element with ID 'sibling-2.3' and verified it is visible
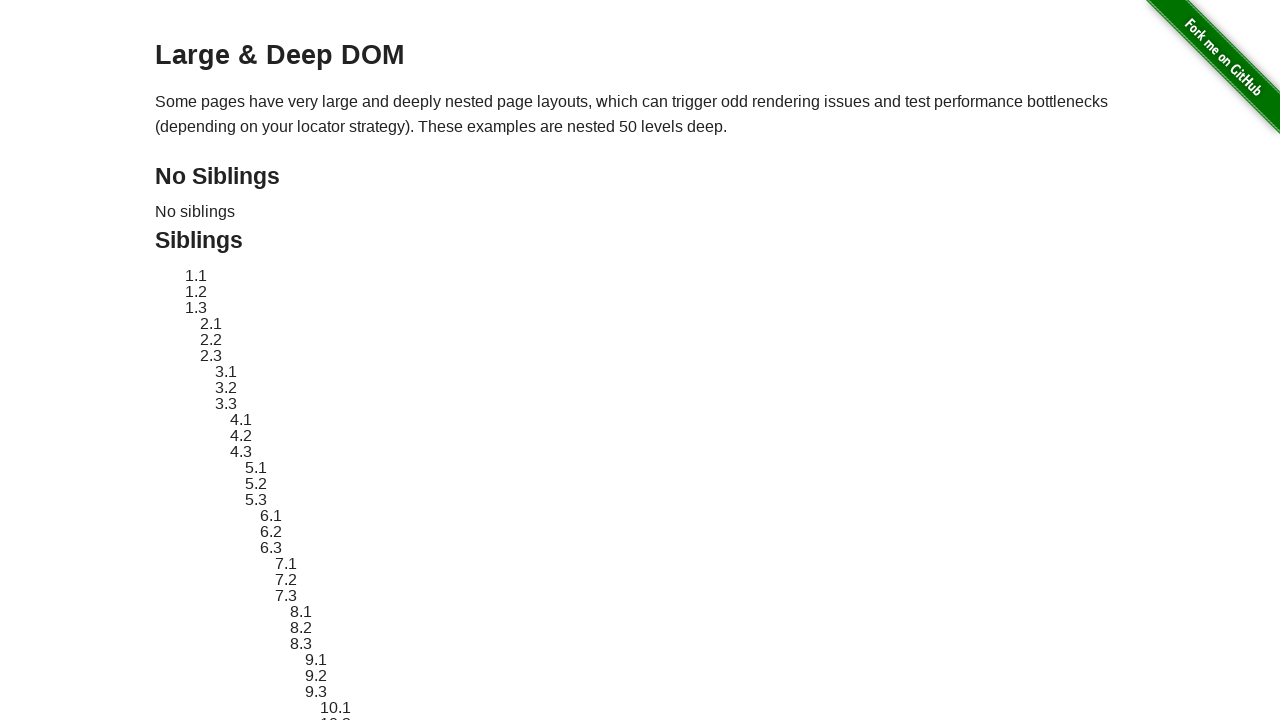

Applied red dashed border highlighting to the element
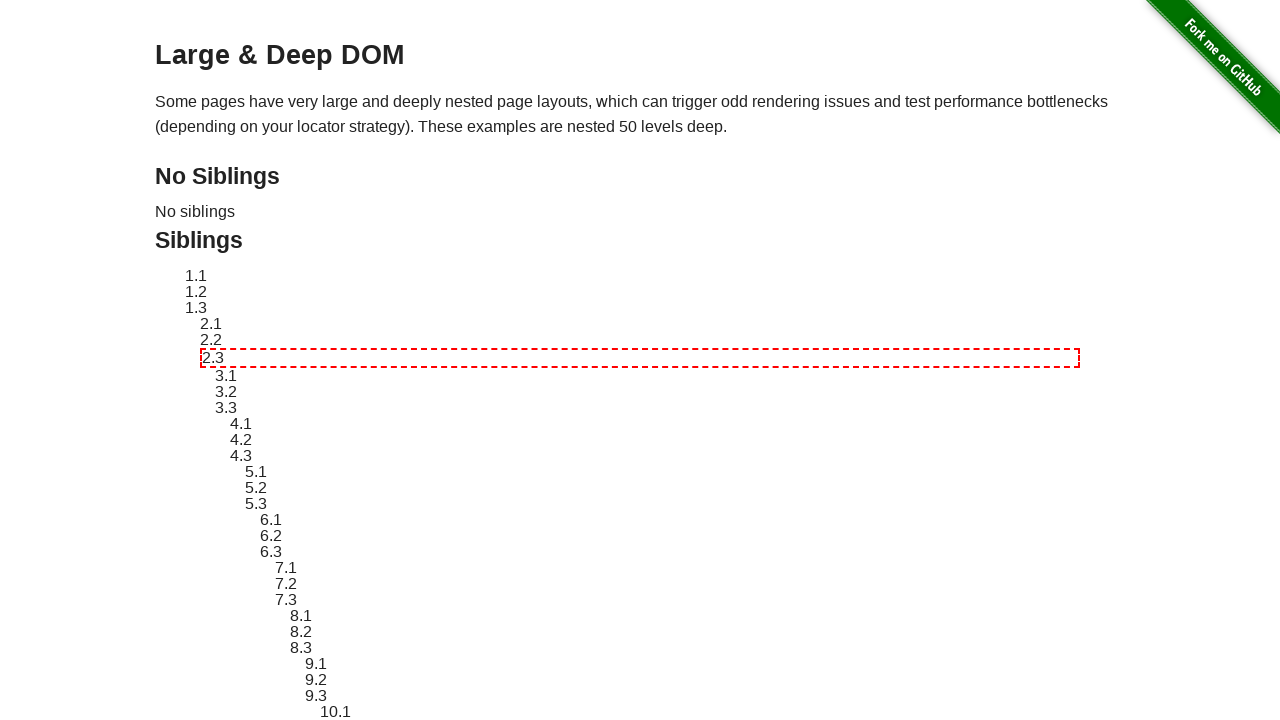

Waited 3 seconds to visually verify the element highlighting
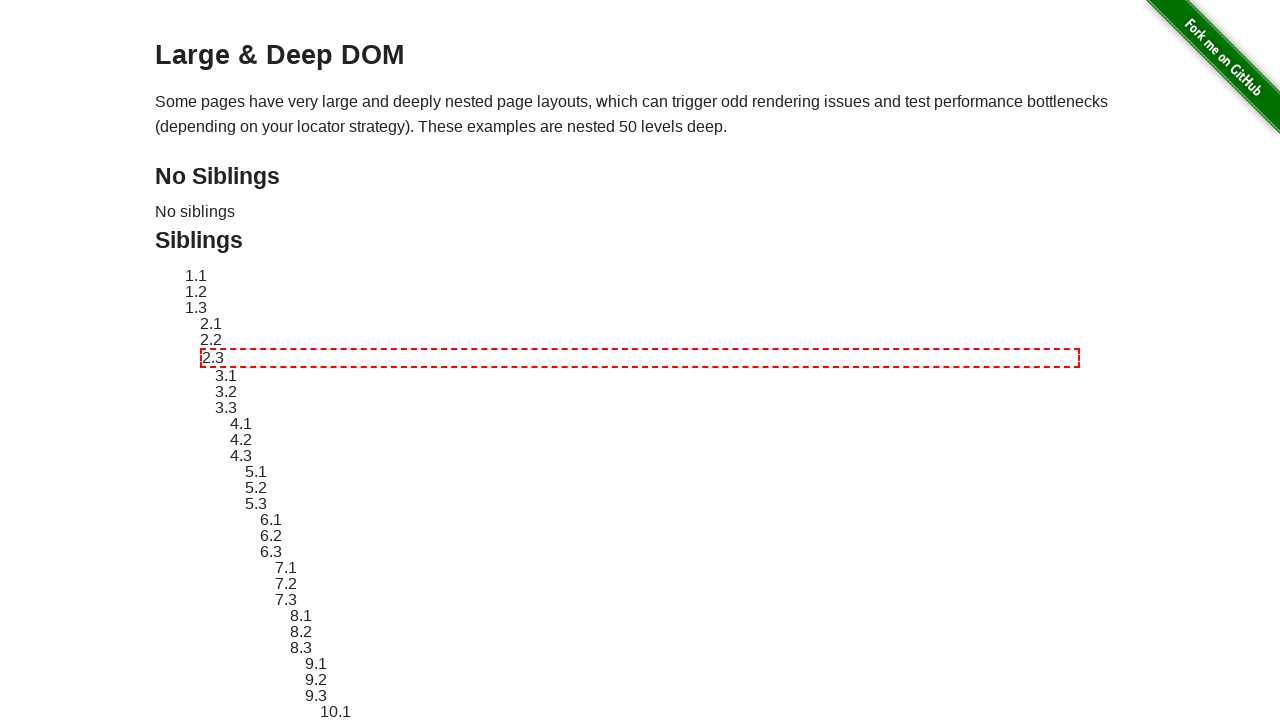

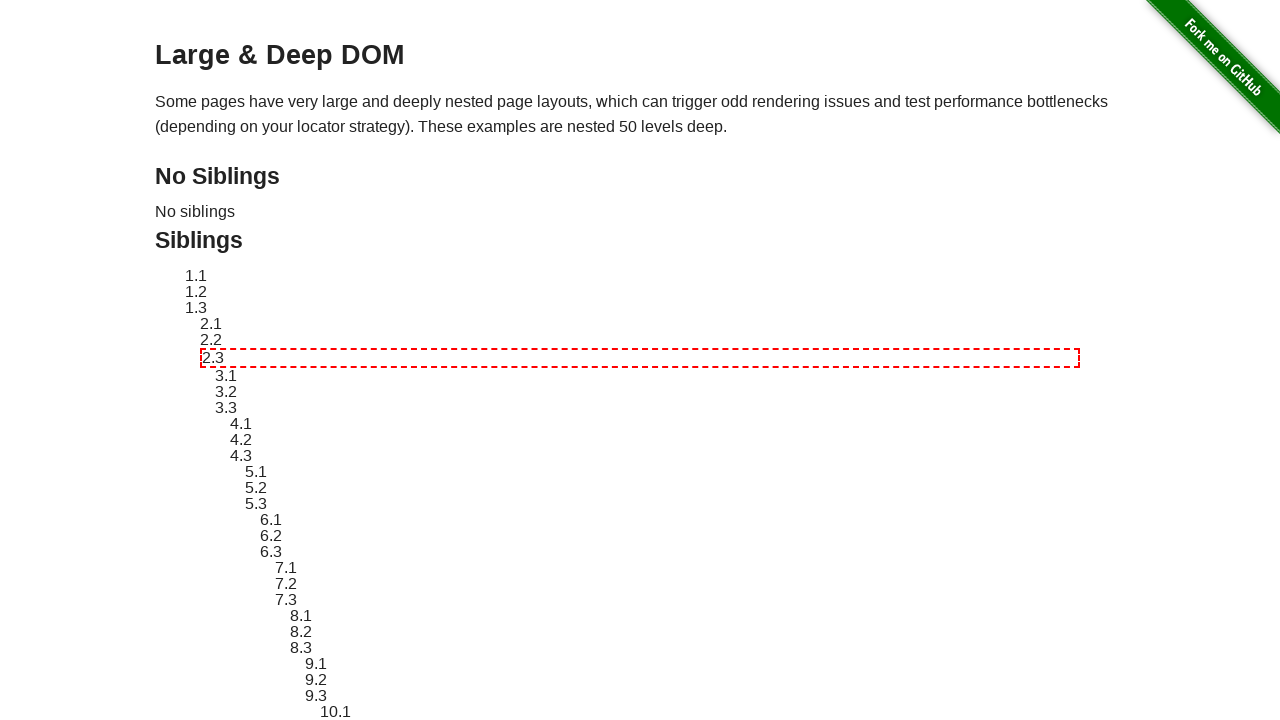